Tests accepting an alert that appears after 5 seconds delay

Starting URL: https://demoqa.com/alerts

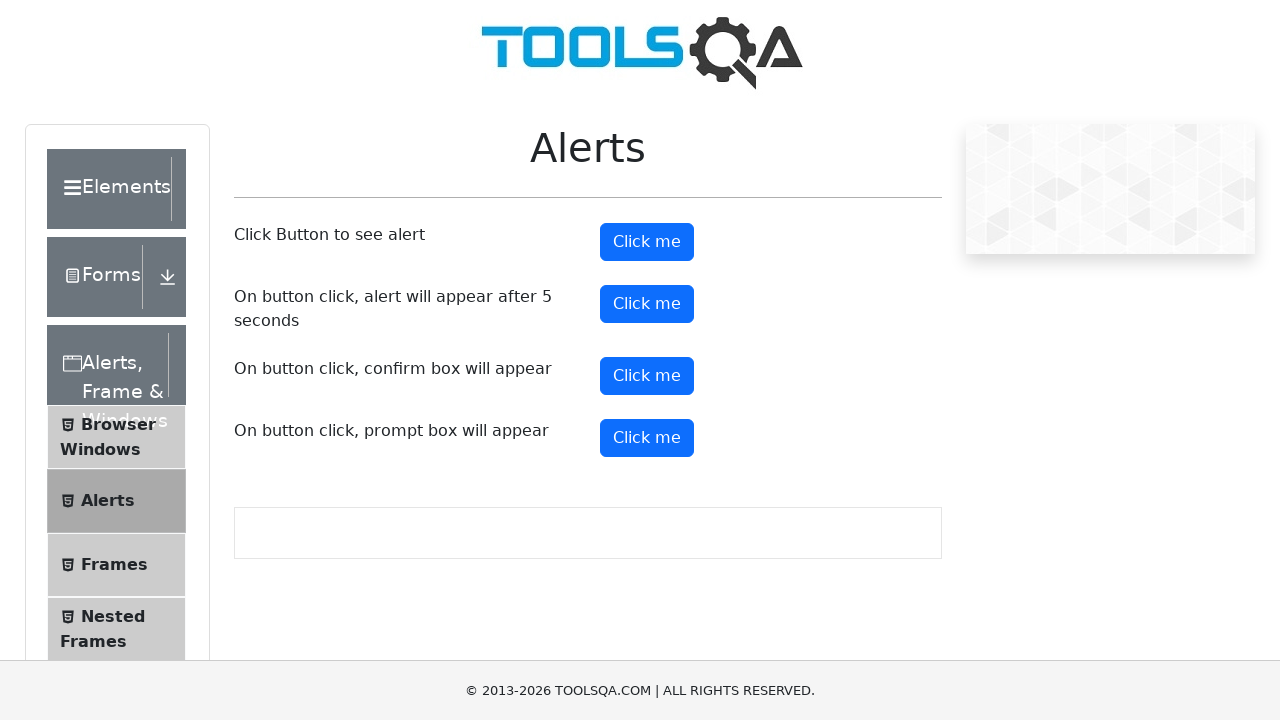

Set up dialog handler to automatically accept alerts
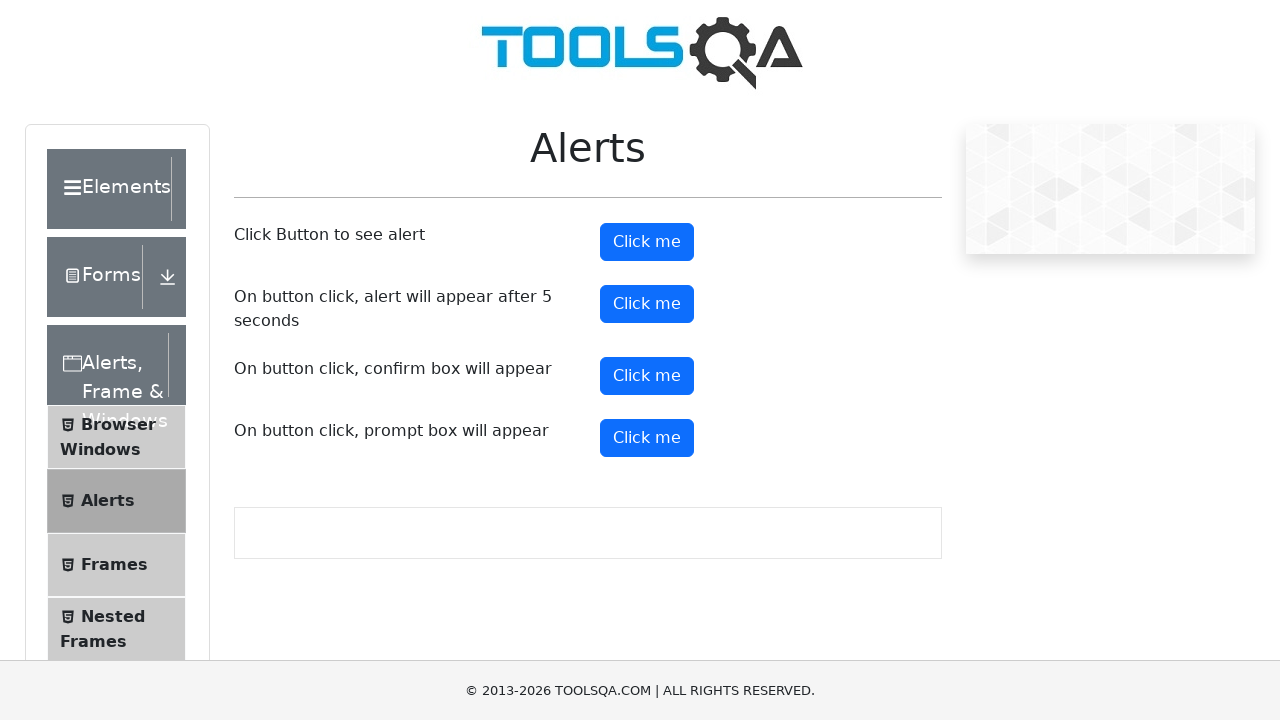

Clicked timer alert button to trigger delayed alert at (647, 304) on #timerAlertButton
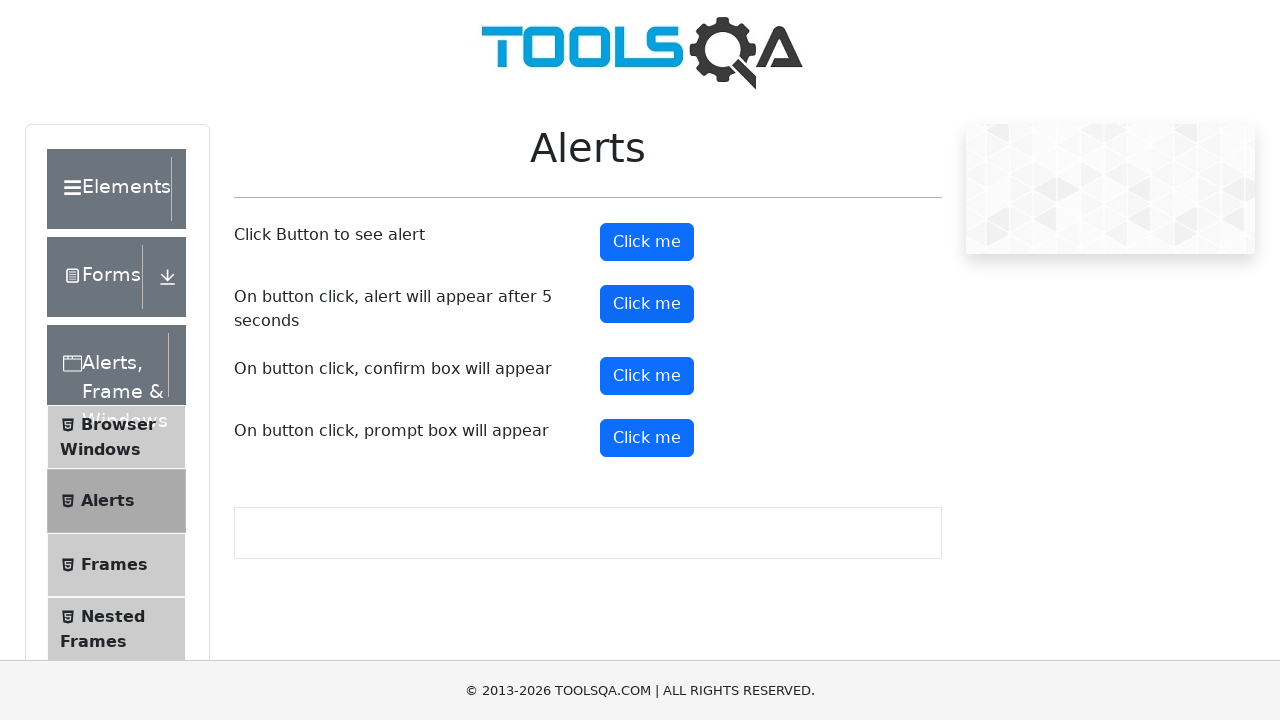

Waited 5.5 seconds for alert to appear and be automatically accepted
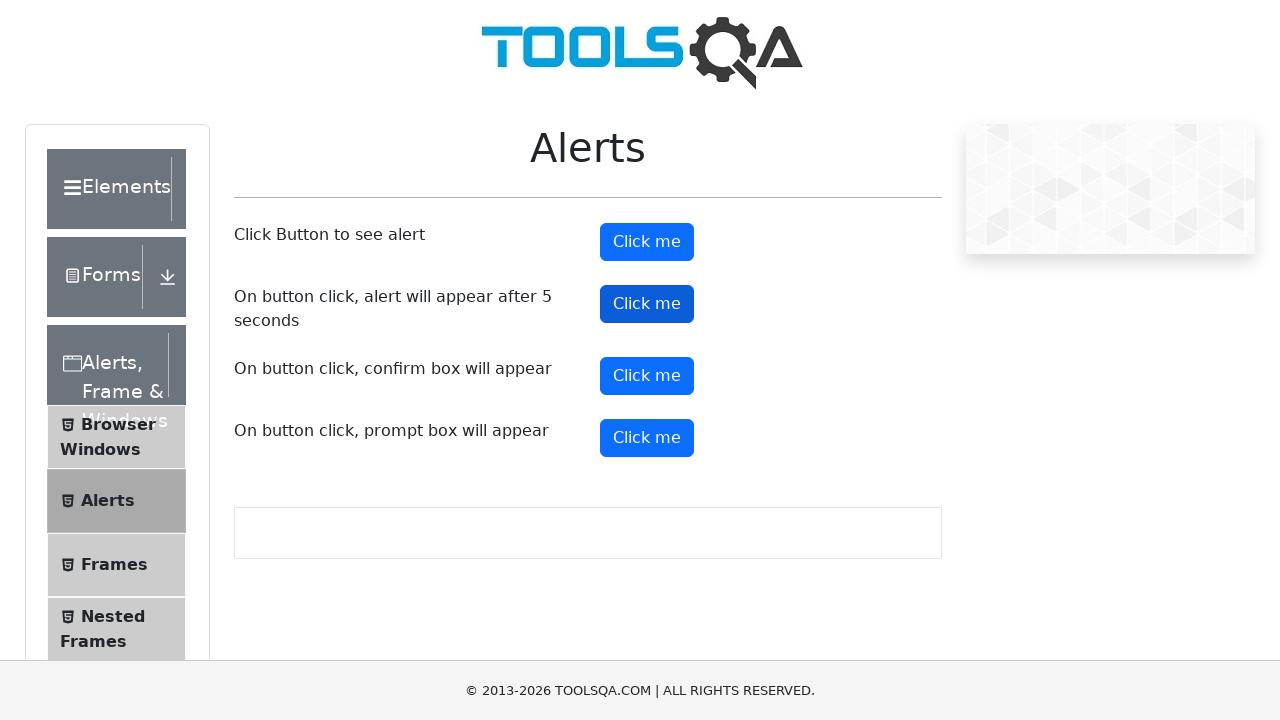

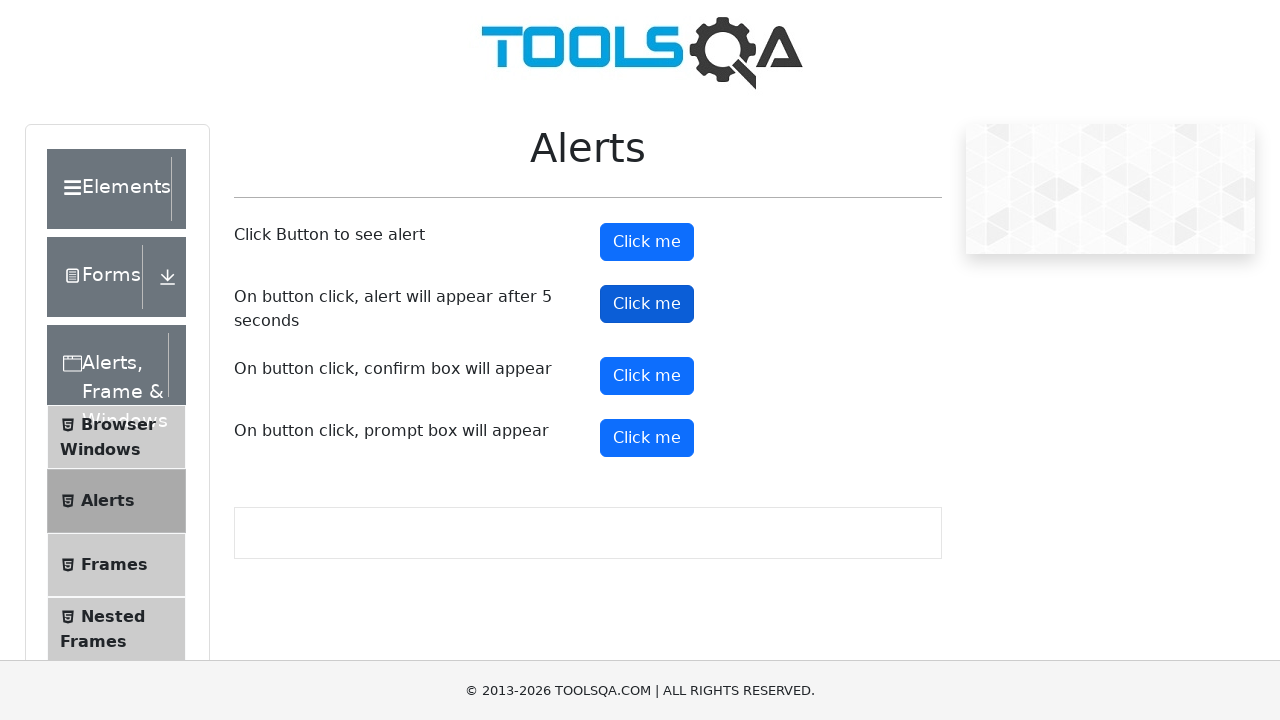